Tests clicking JS Prompt button, entering text into the prompt, accepting it, and verifying the entered text appears in the result

Starting URL: https://the-internet.herokuapp.com/javascript_alerts

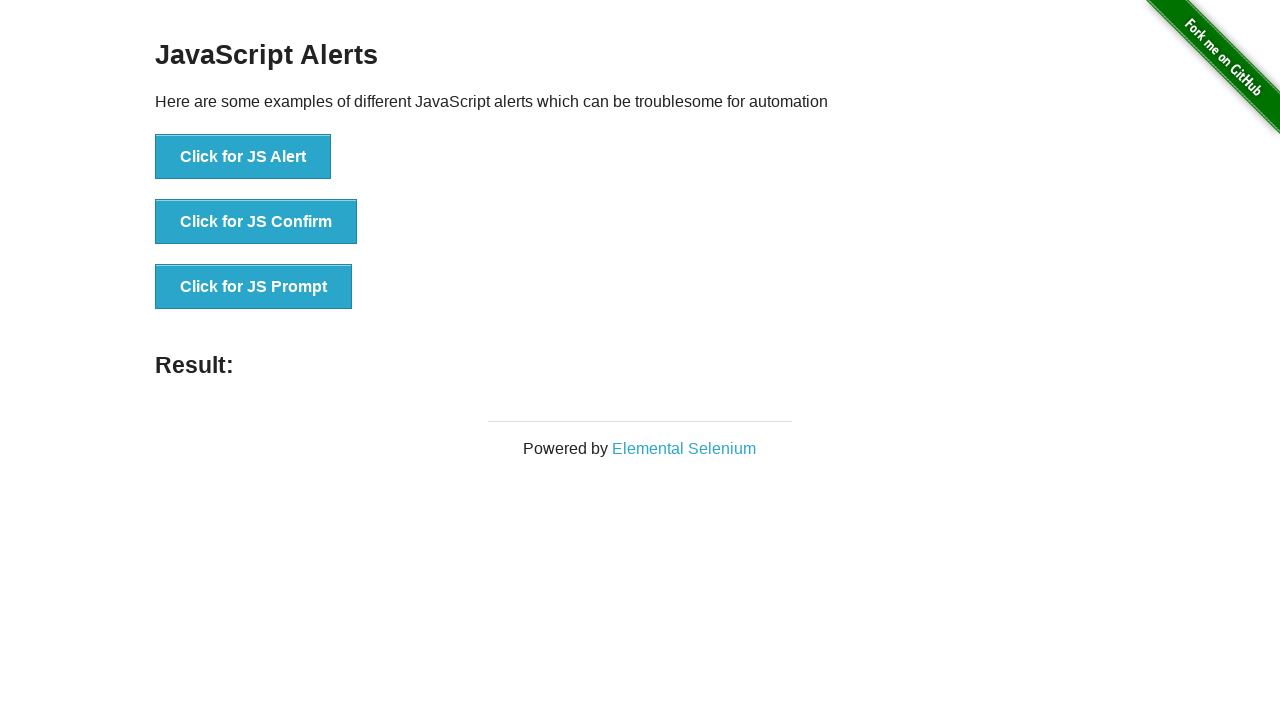

Set up dialog handler to accept prompt with 'selenium_test_input'
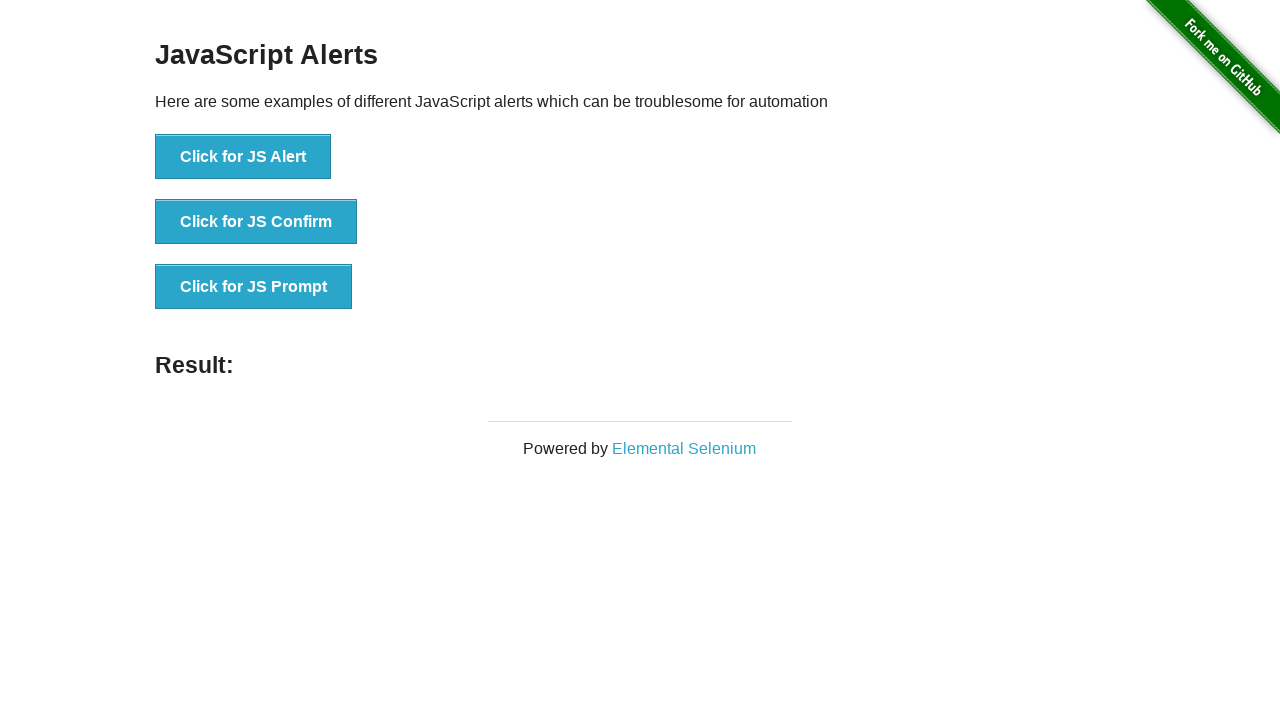

Clicked JS Prompt button at (254, 287) on button[onclick*='jsPrompt']
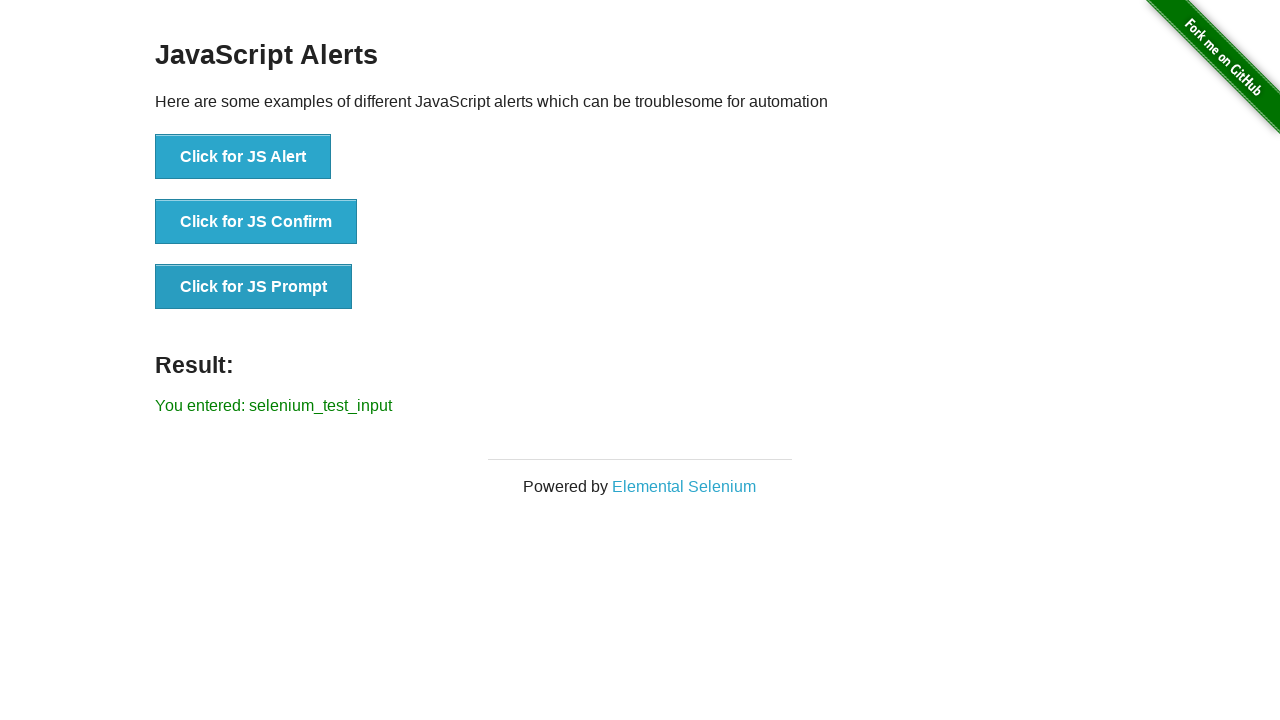

Result message appeared on page
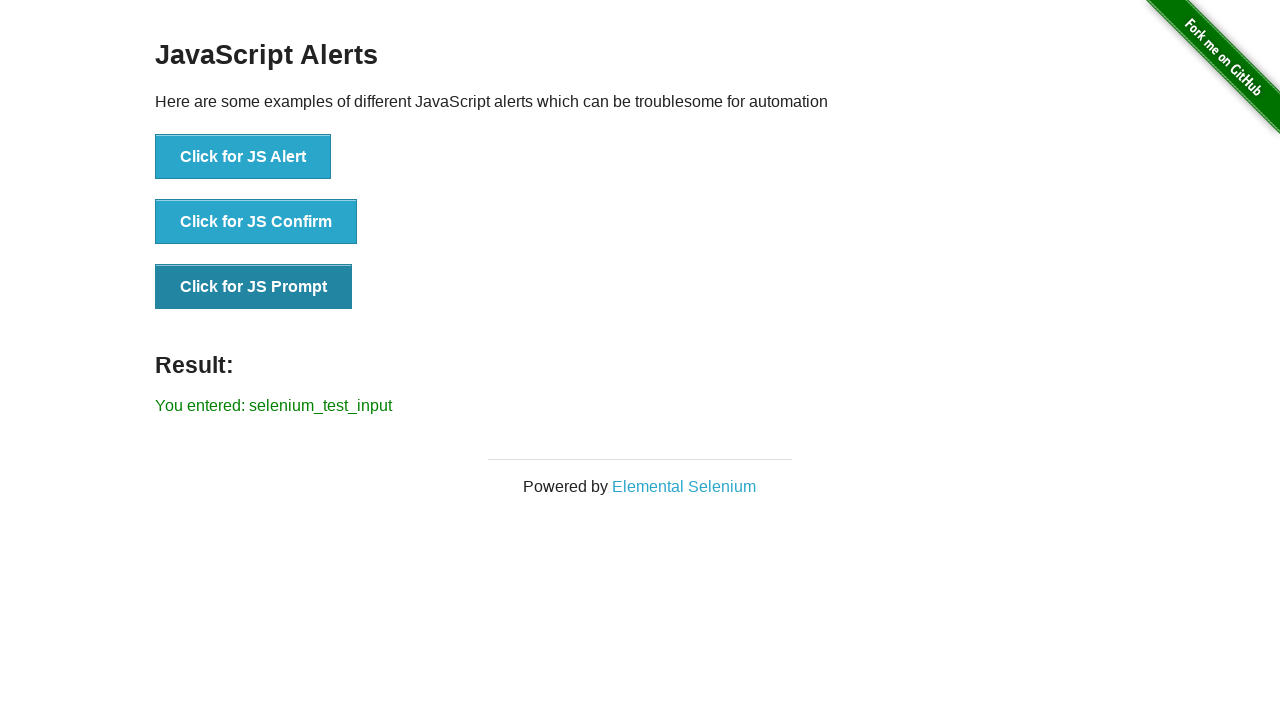

Retrieved result text content
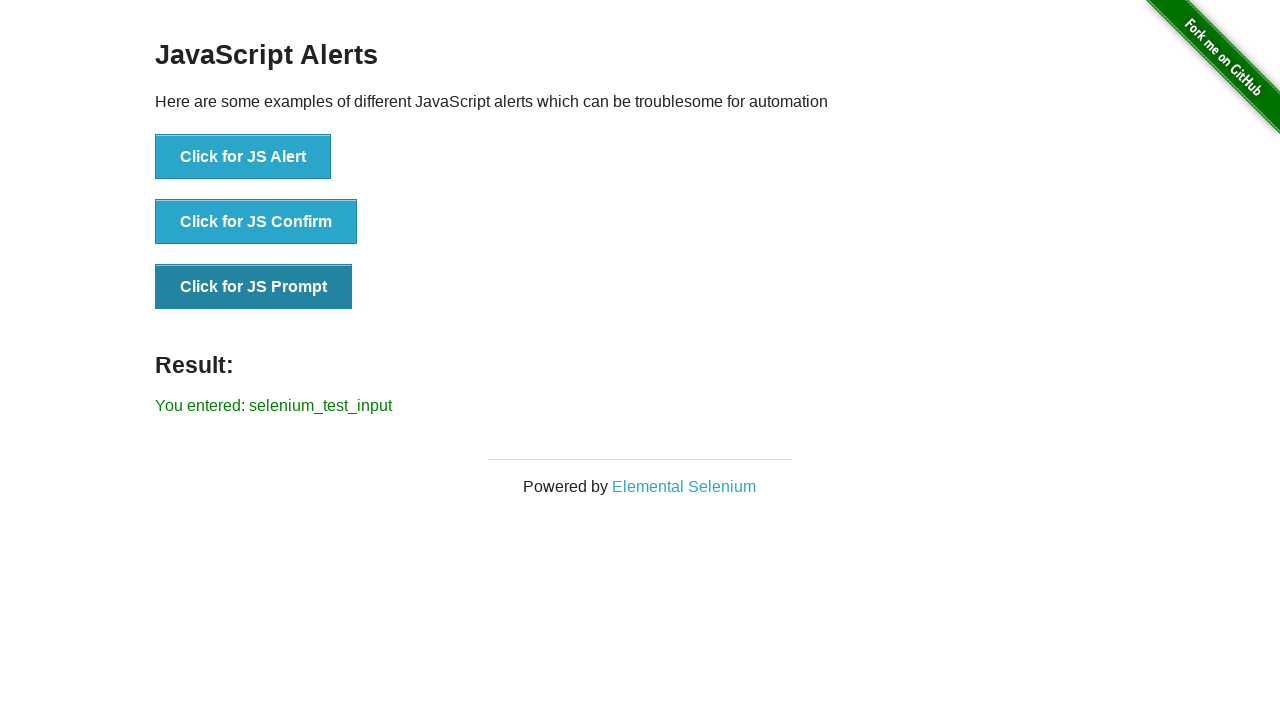

Verified result contains 'You entered: selenium_test_input'
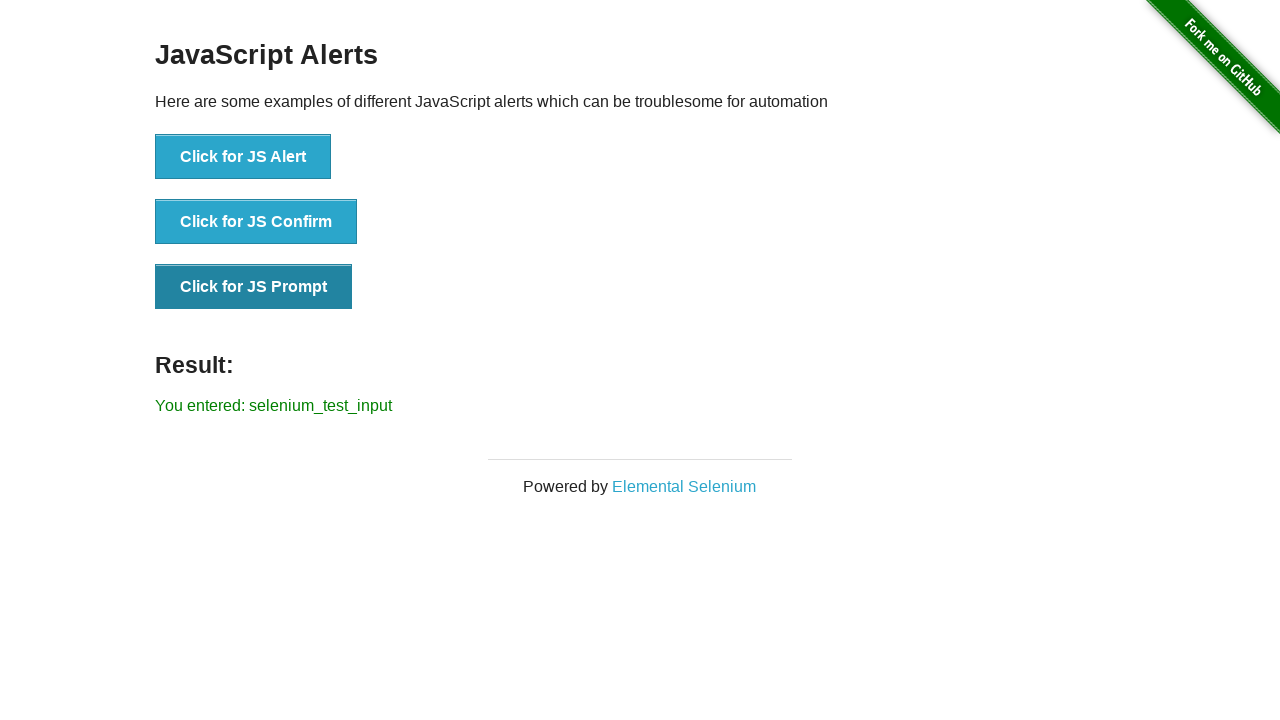

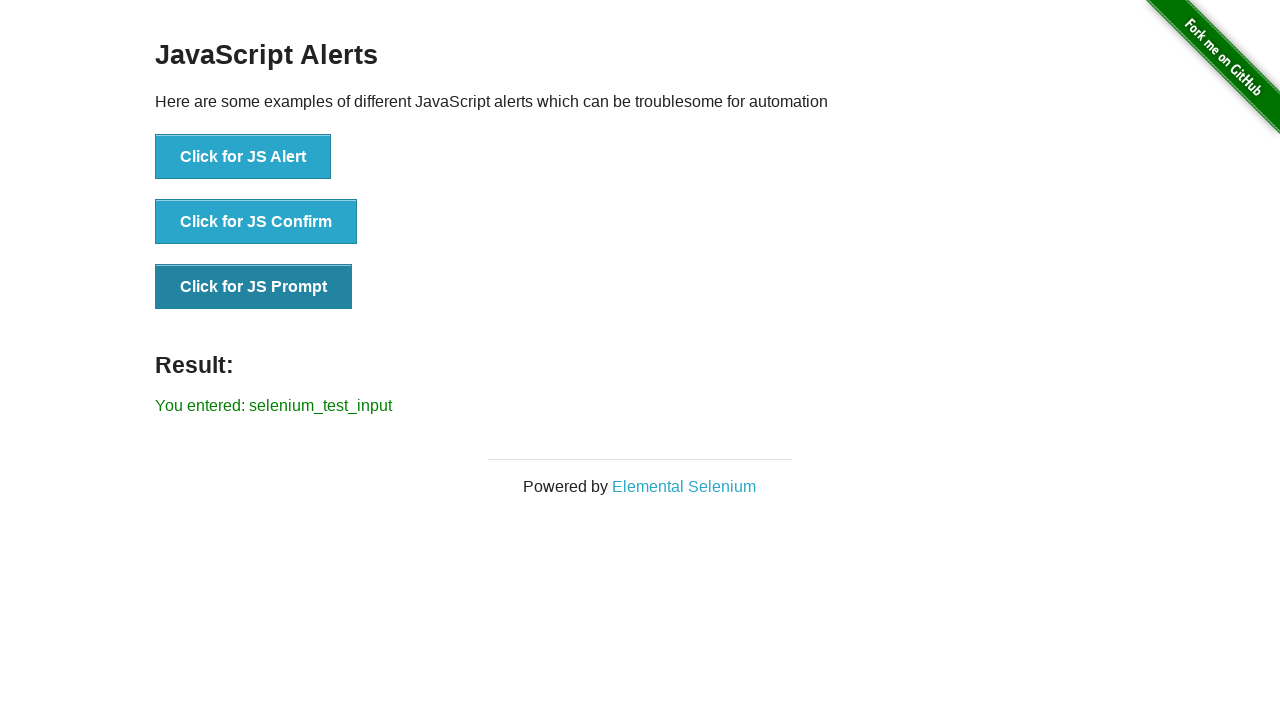